Tests closing an entry advertisement modal popup by clicking on the modal footer to dismiss it

Starting URL: http://the-internet.herokuapp.com/entry_ad

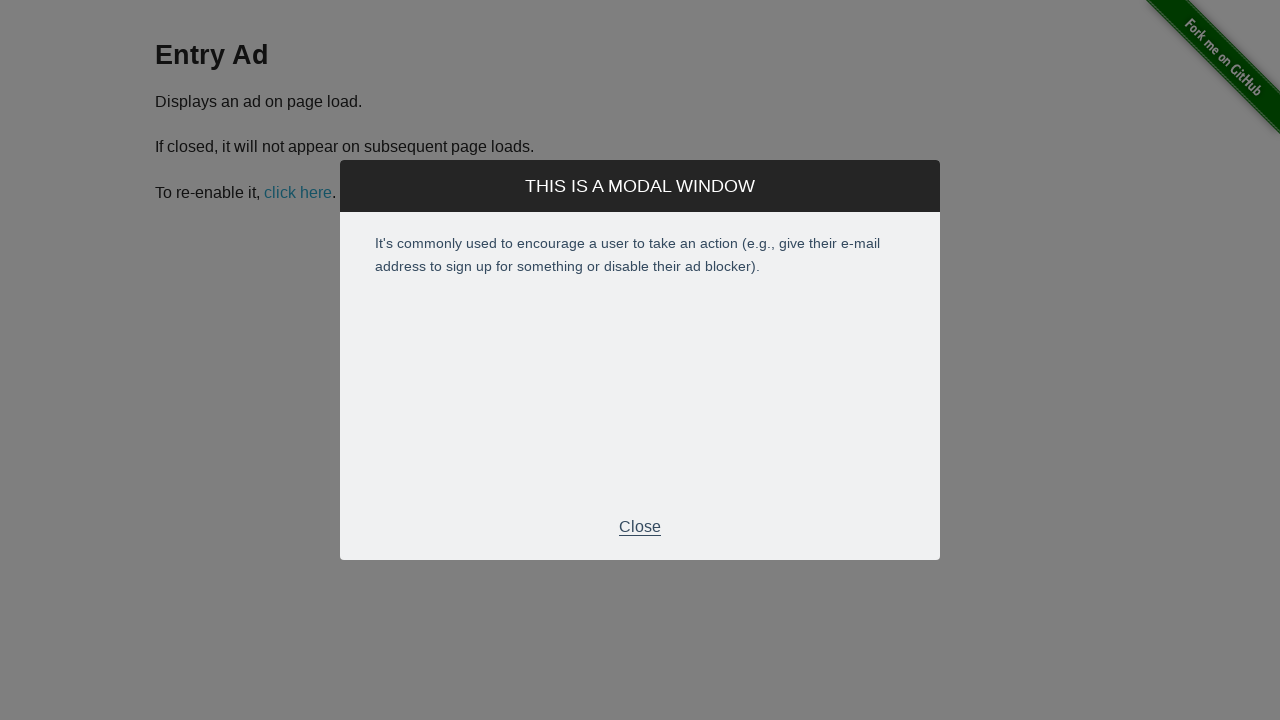

Entry advertisement modal appeared with modal footer visible
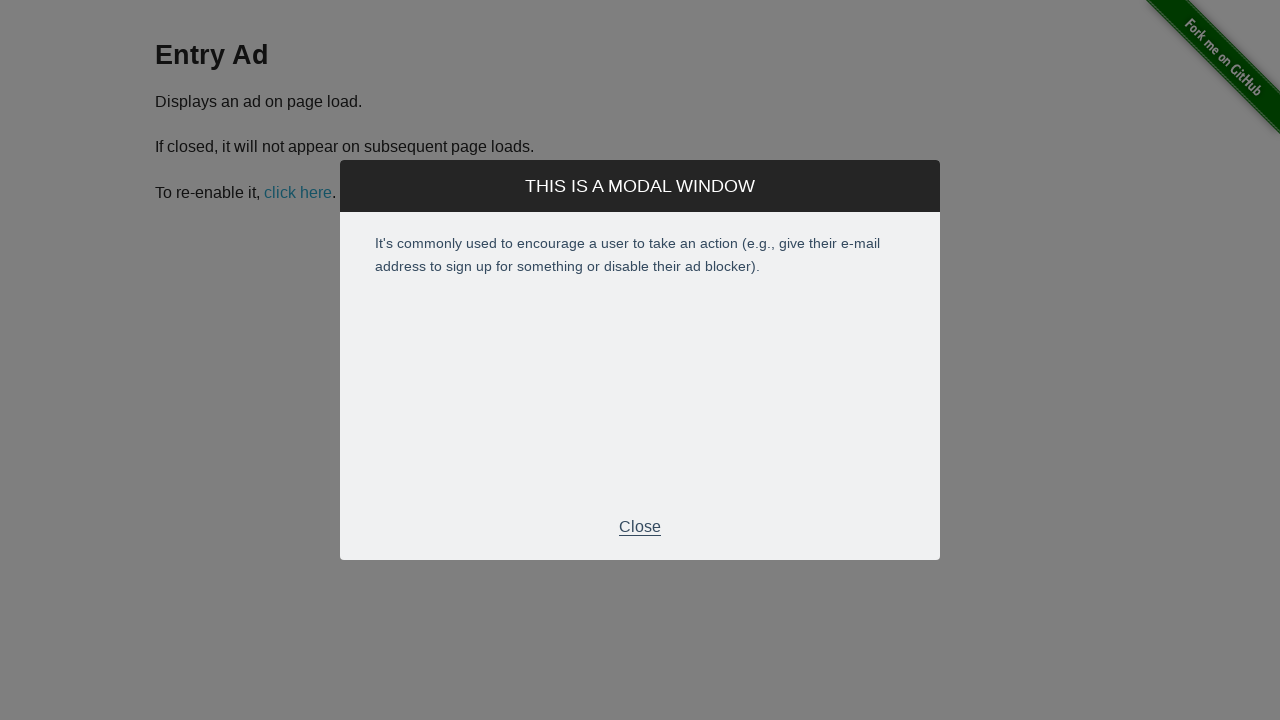

Clicked modal footer to dismiss entry advertisement at (640, 527) on .modal-footer
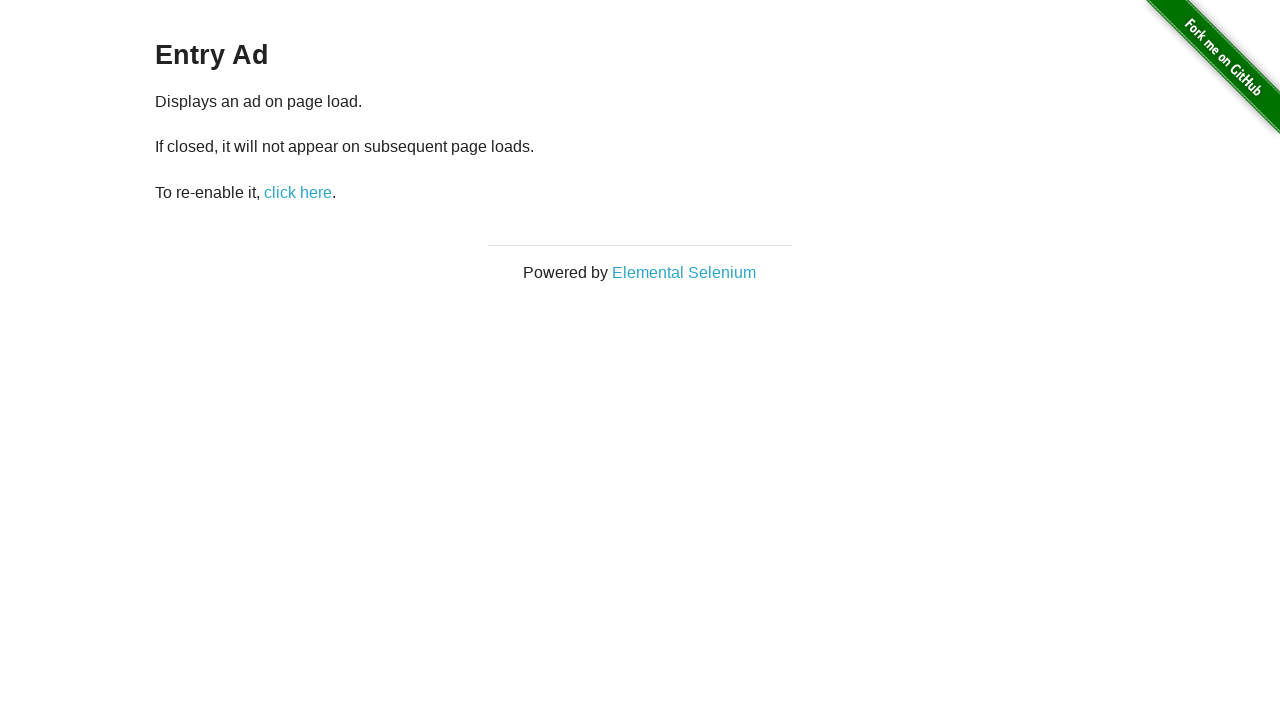

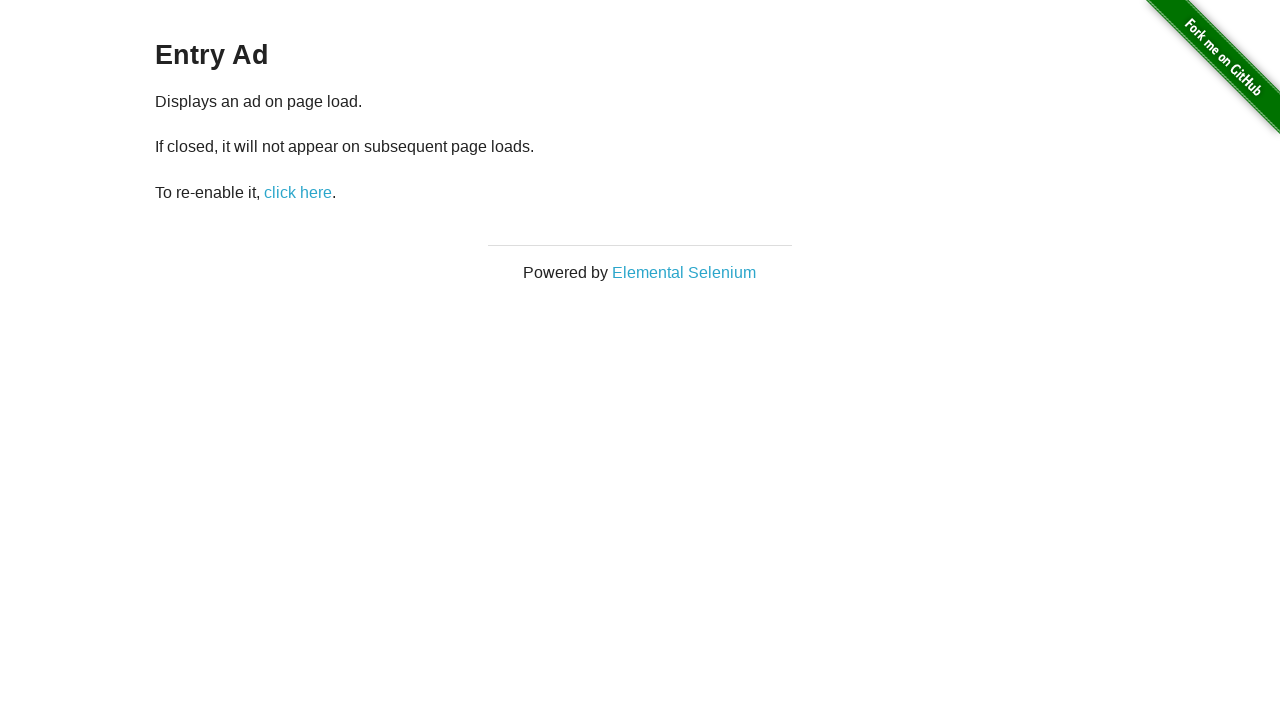